Navigates to the OrangeHRM login page and verifies the page URL is correct using both hard and soft assertions.

Starting URL: https://opensource-demo.orangehrmlive.com/web/index.php/auth/login

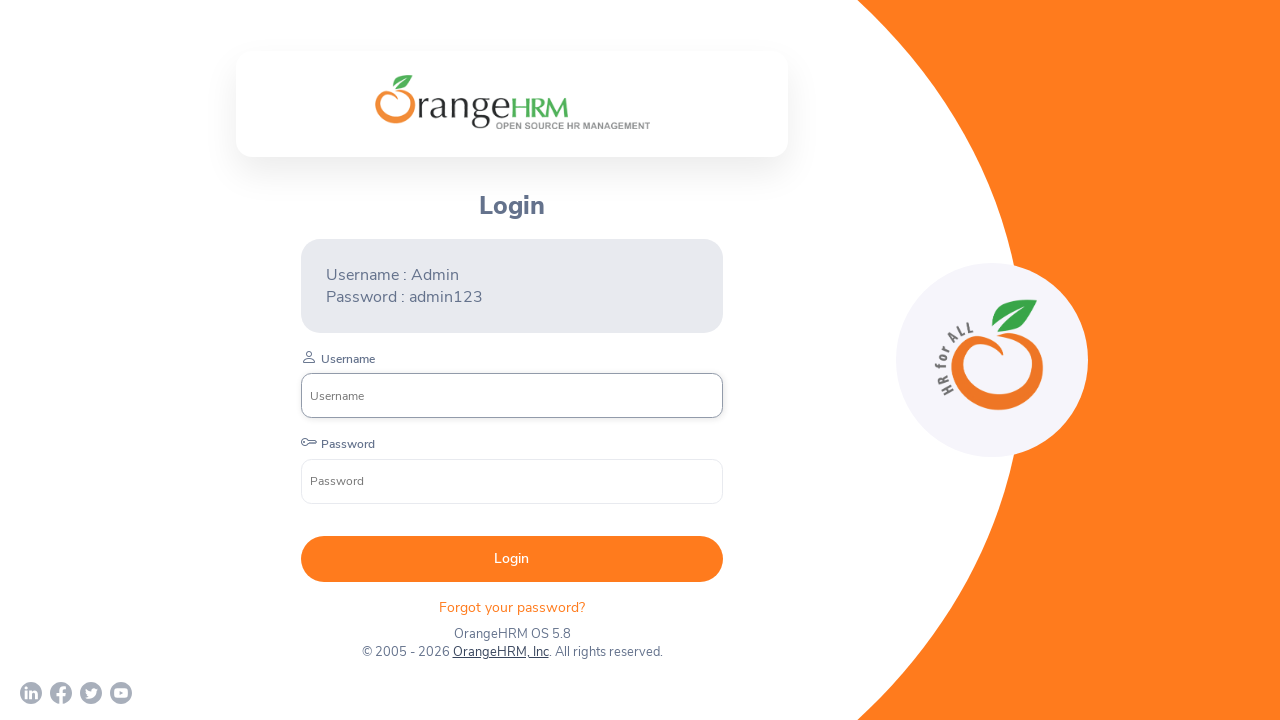

Hard assertion: page URL matches expected OrangeHRM login page URL
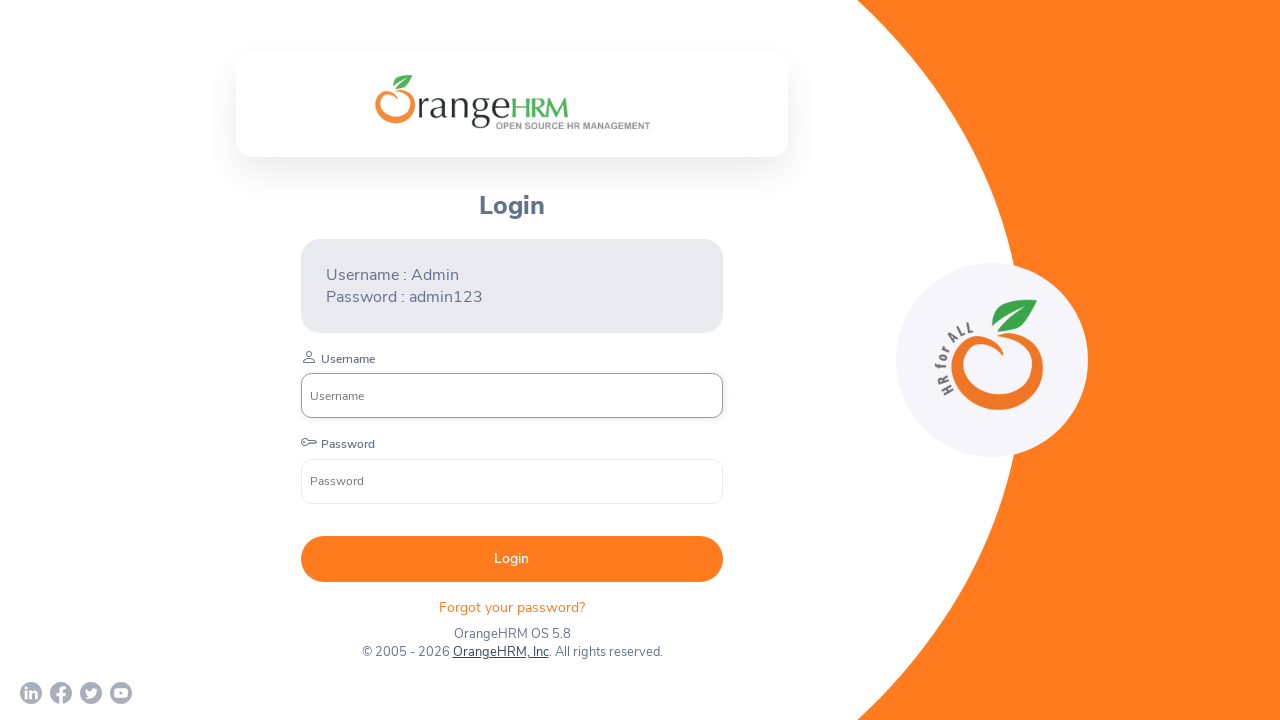

Hard assertion: page URL is not the root URL
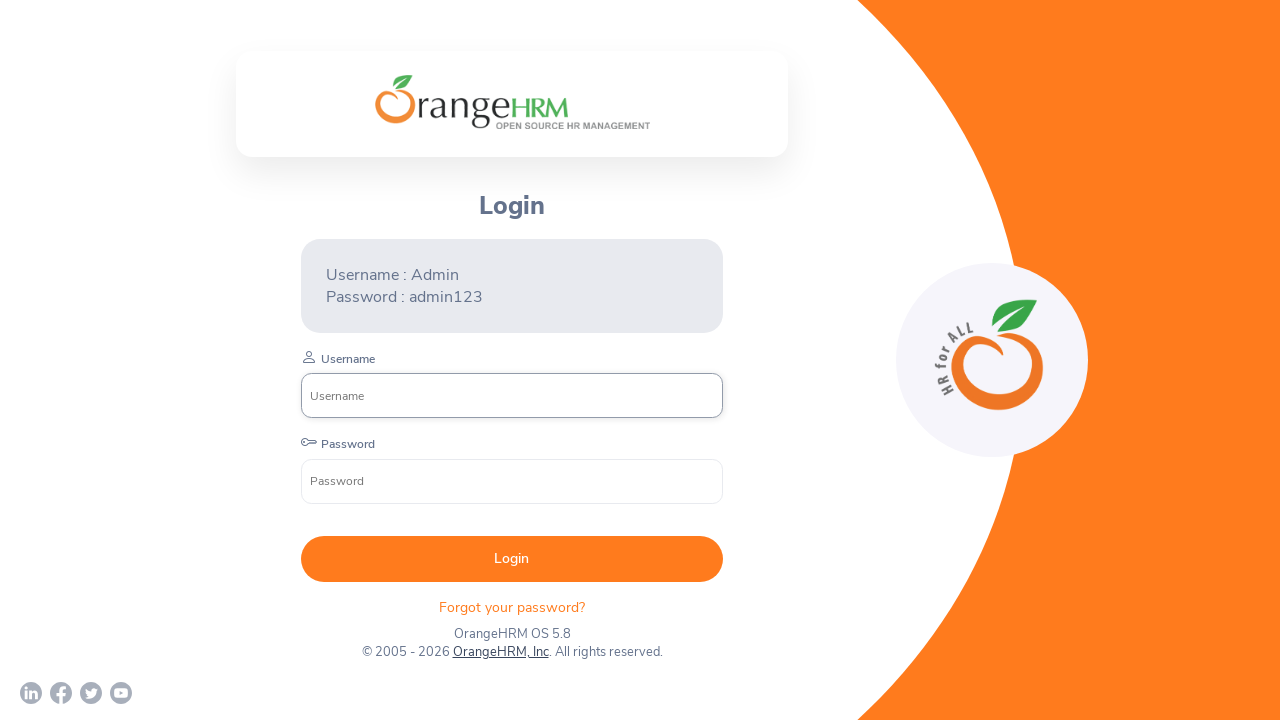

Waited for login form username input field to be visible
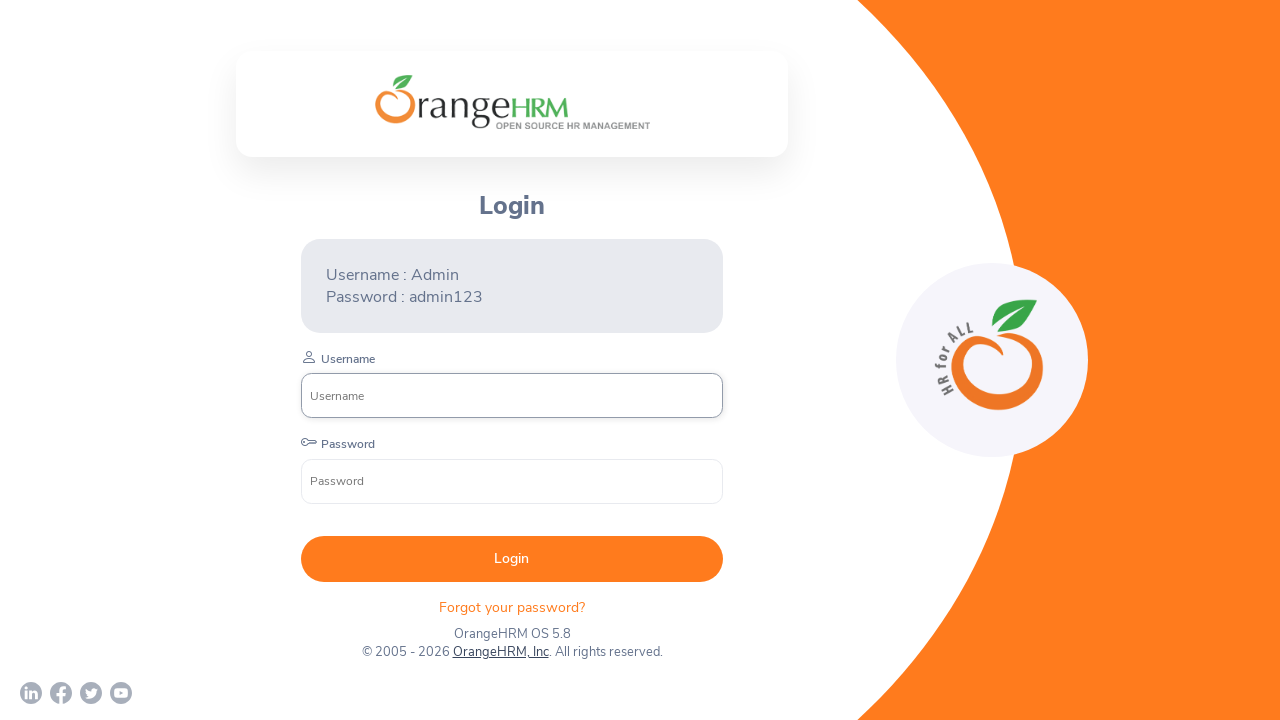

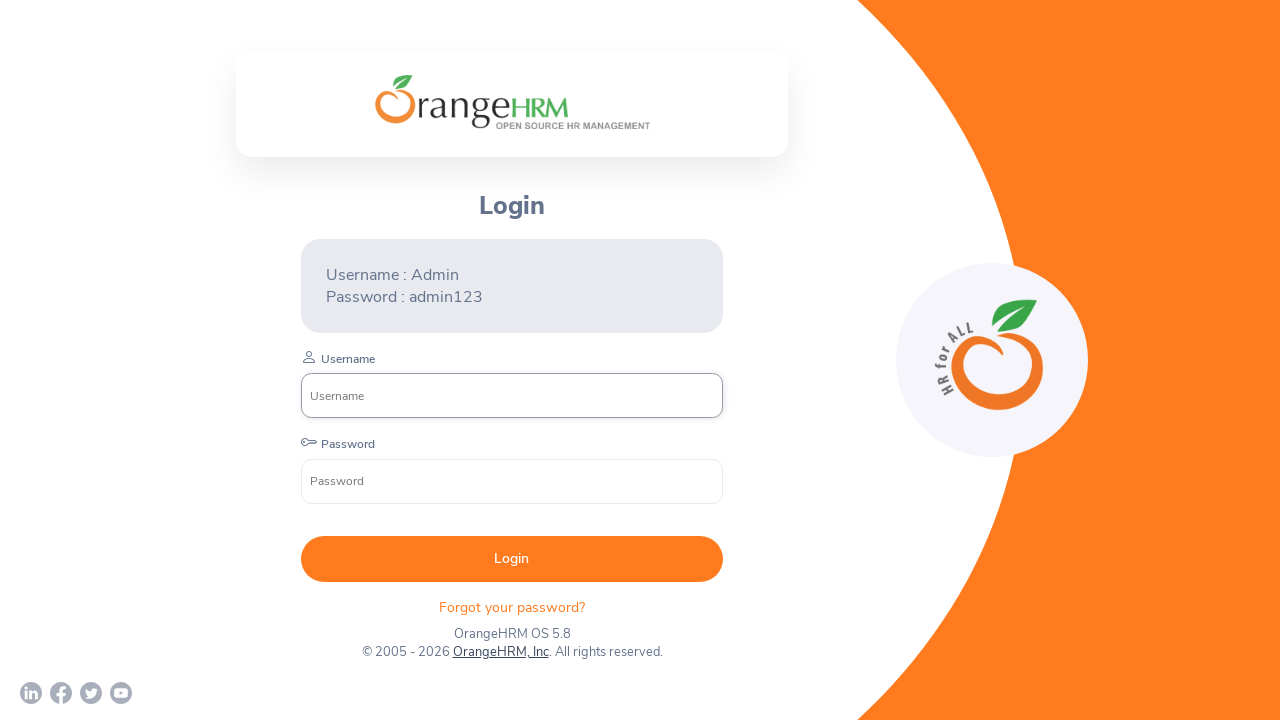